Tests dynamic dropdown functionality by selecting origin and destination cities from dependent dropdowns

Starting URL: https://rahulshettyacademy.com/dropdownsPractise/

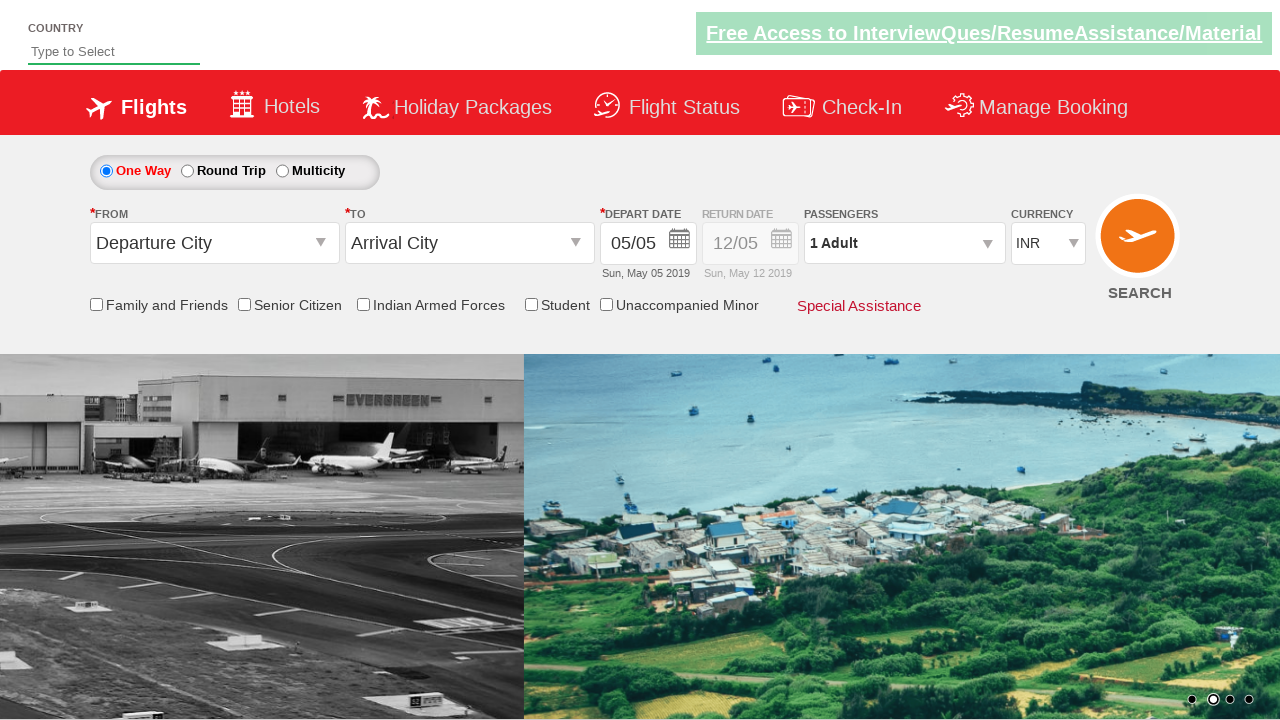

Clicked on origin station dropdown at (214, 243) on #ctl00_mainContent_ddl_originStation1_CTXT
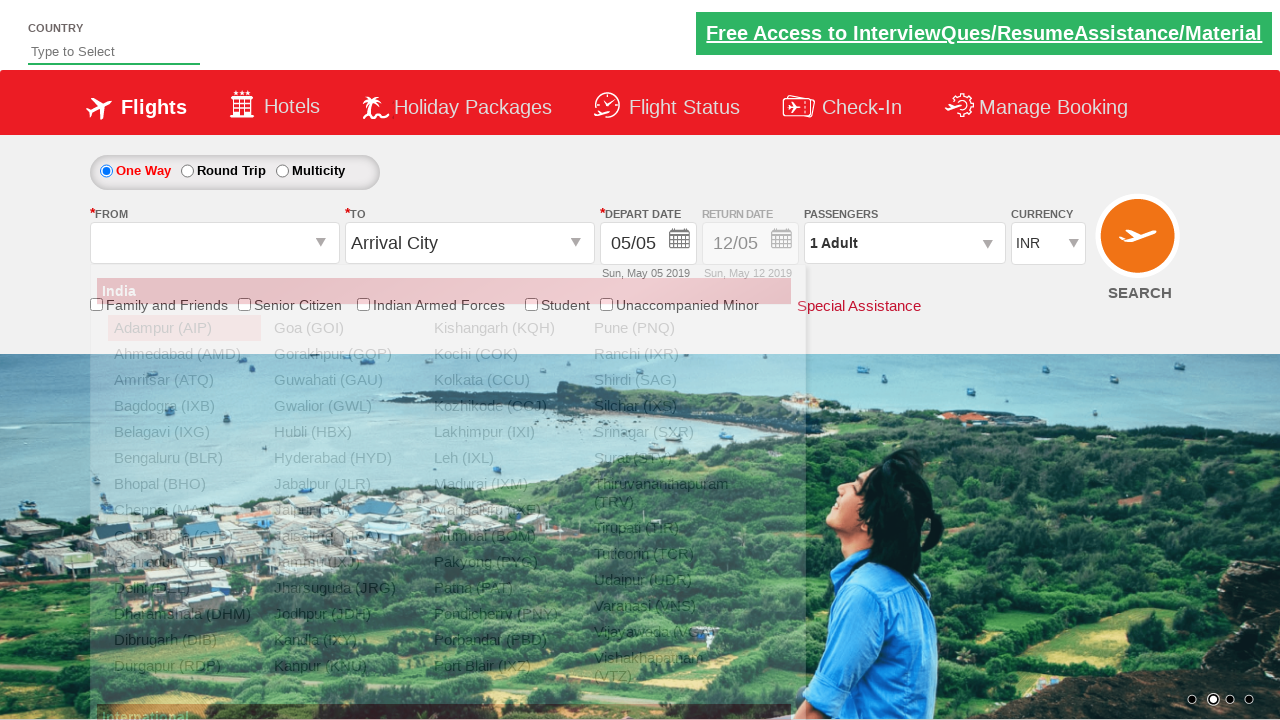

Selected Visakhapatnam (VTZ) as origin city at (664, 667) on a[value='VTZ']
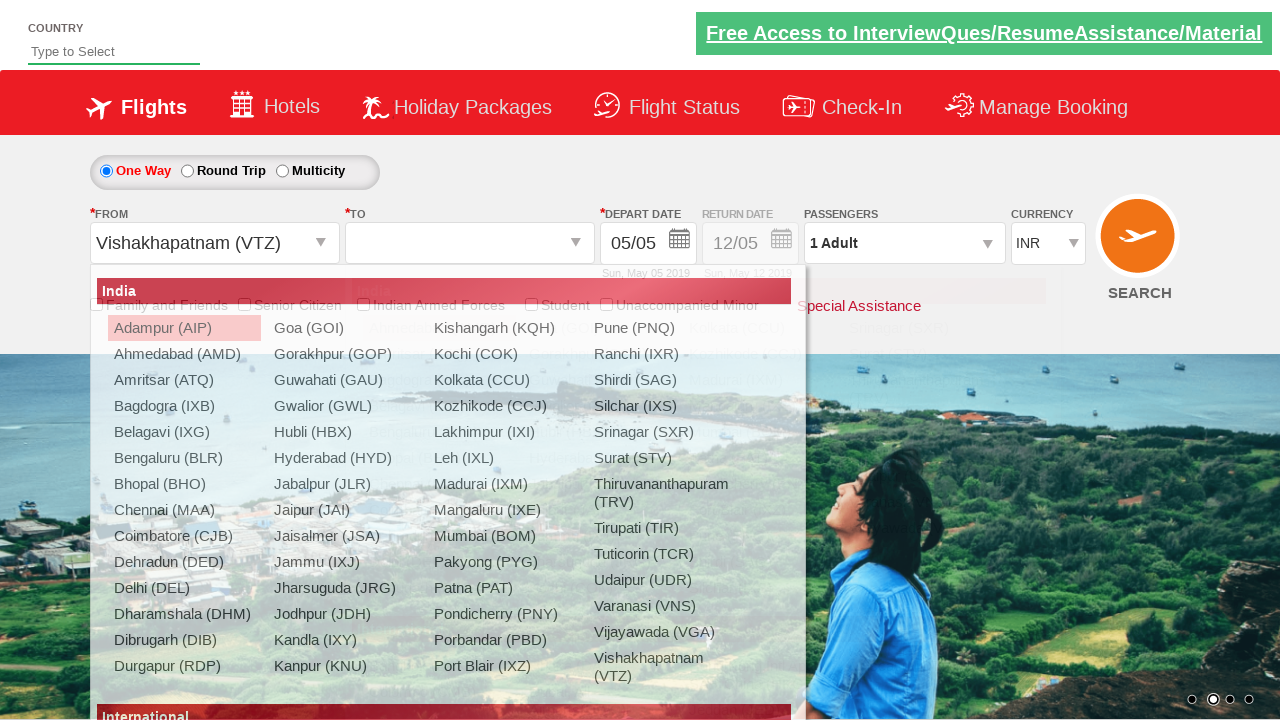

Clicked on destination station dropdown at (470, 243) on #ctl00_mainContent_ddl_destinationStation1_CTXT
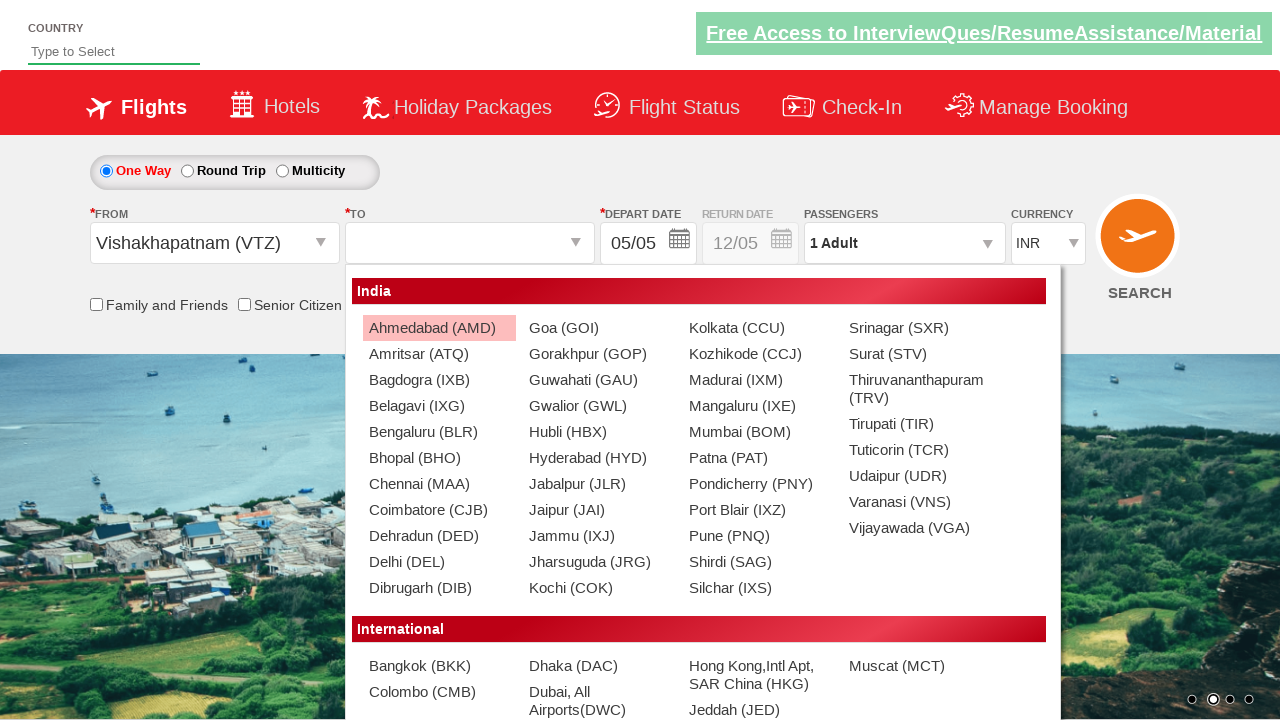

Selected Vijayawada (VGA) as destination city at (919, 528) on (//a[@value='VGA'])[2]
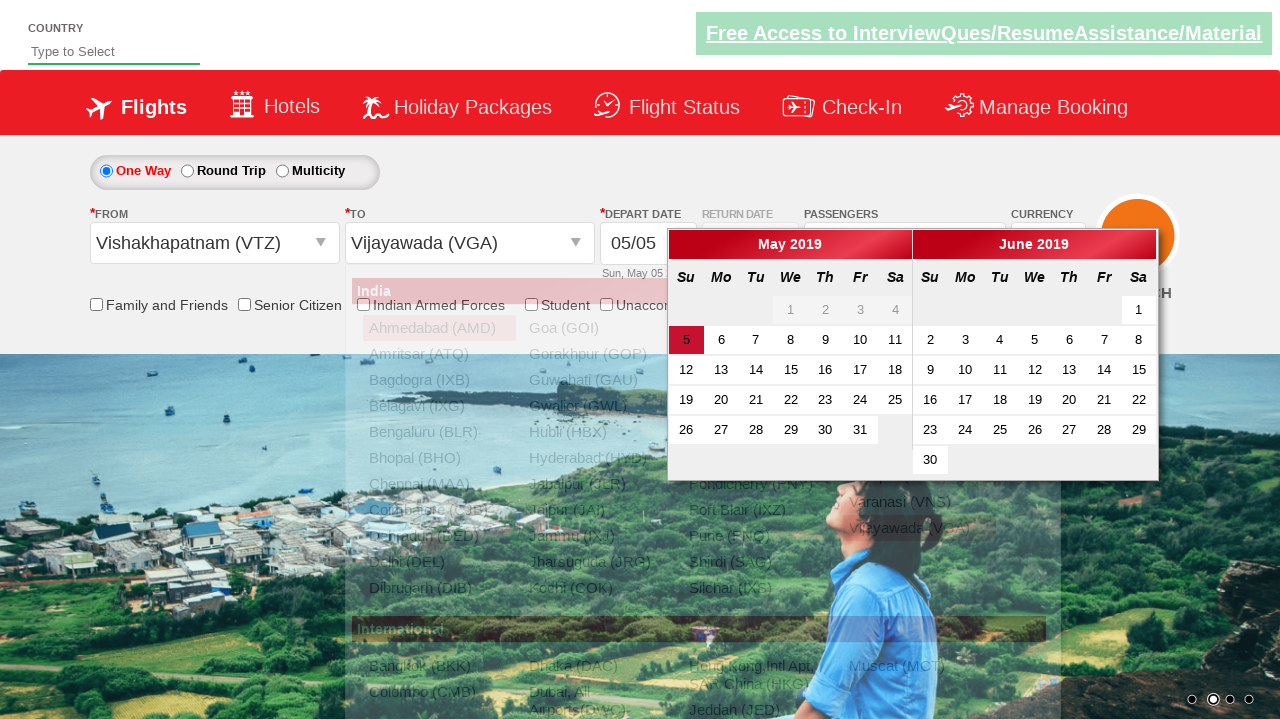

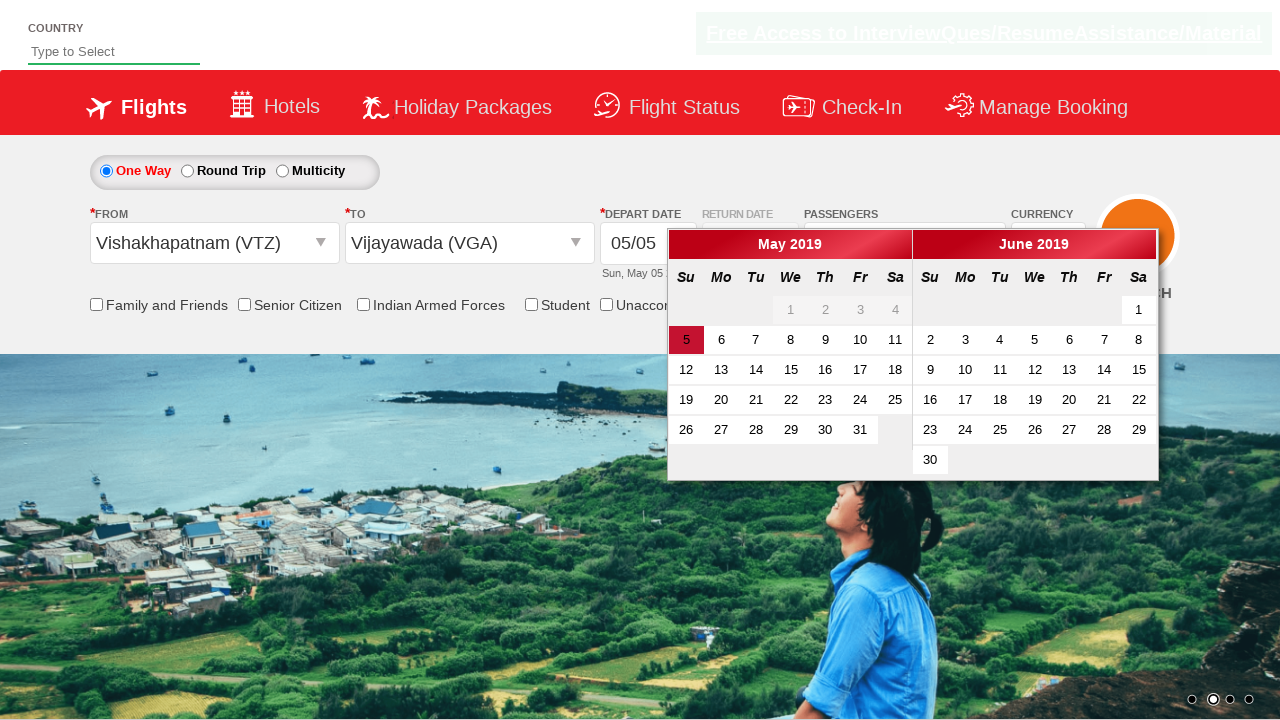